Tests validation error message when attempting to save an invalid/empty task

Starting URL: https://react-todo-lanzath.vercel.app/

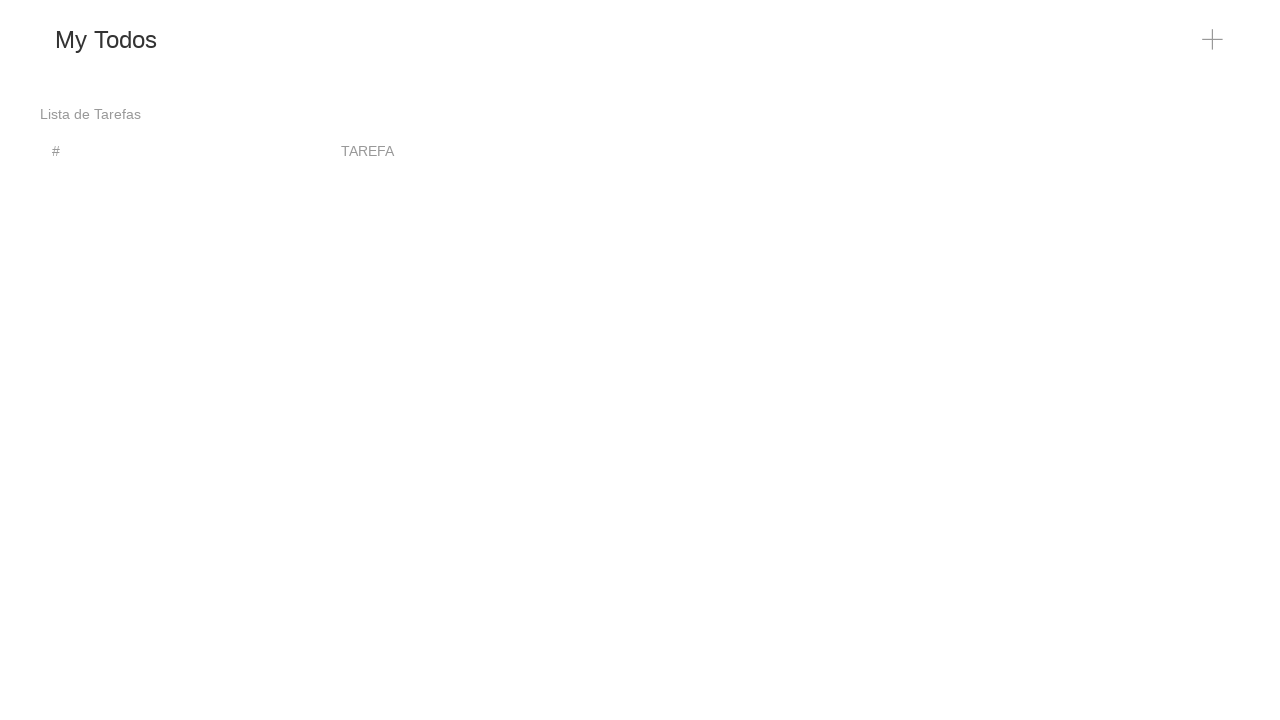

Waited for add task button SVG icon to be visible
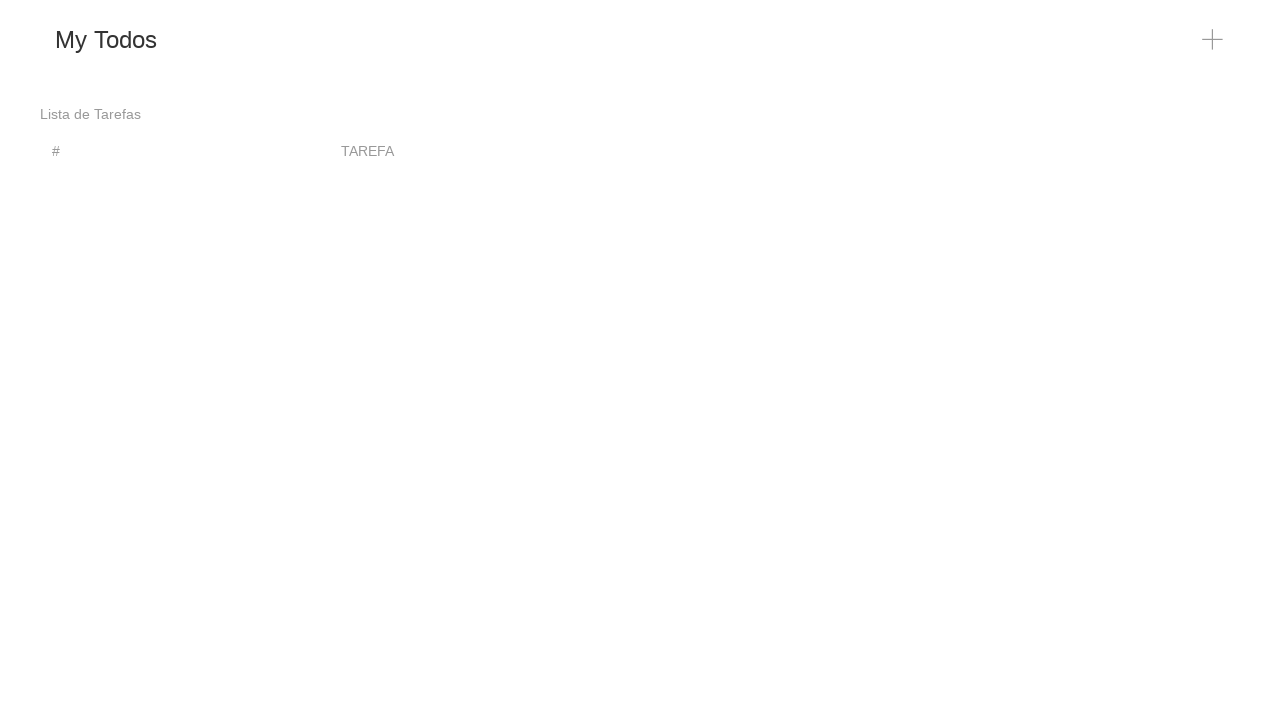

Clicked the plus button to add new task at (1213, 40) on xpath=//span[@class='uk-icon']
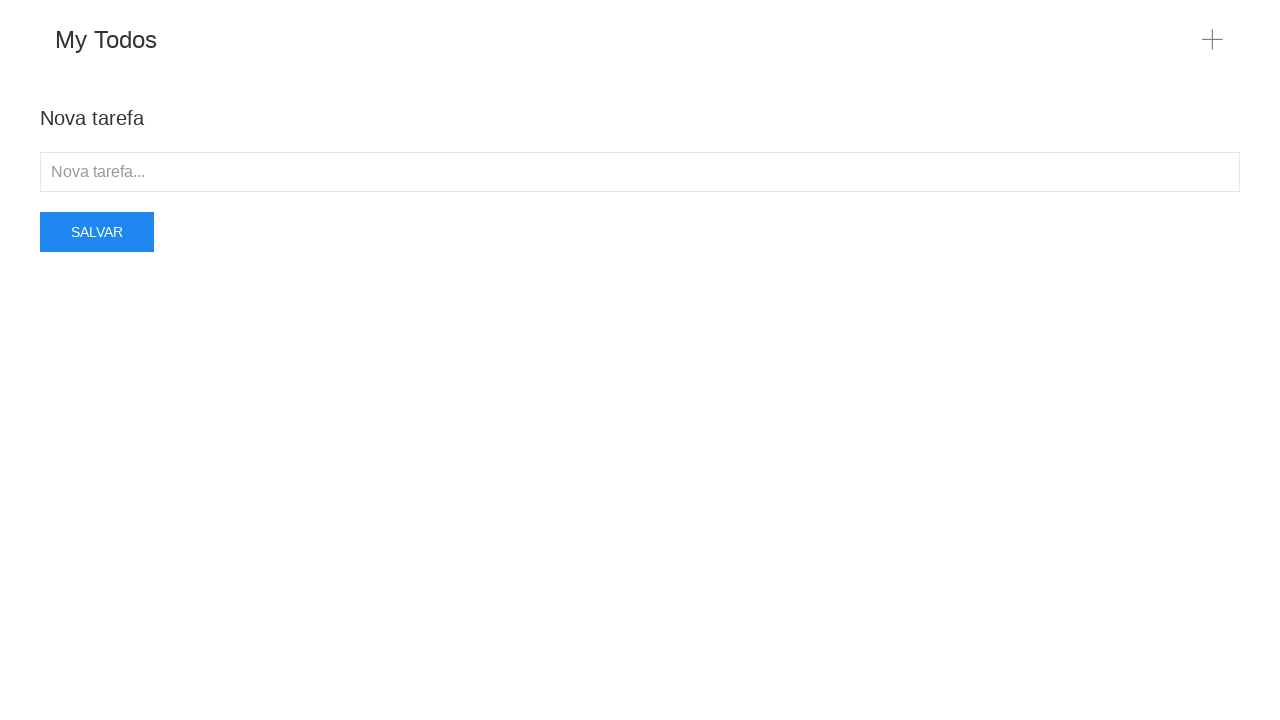

Clicked Salvar button without entering task text at (97, 232) on xpath=//button[contains(.,'Salvar')]
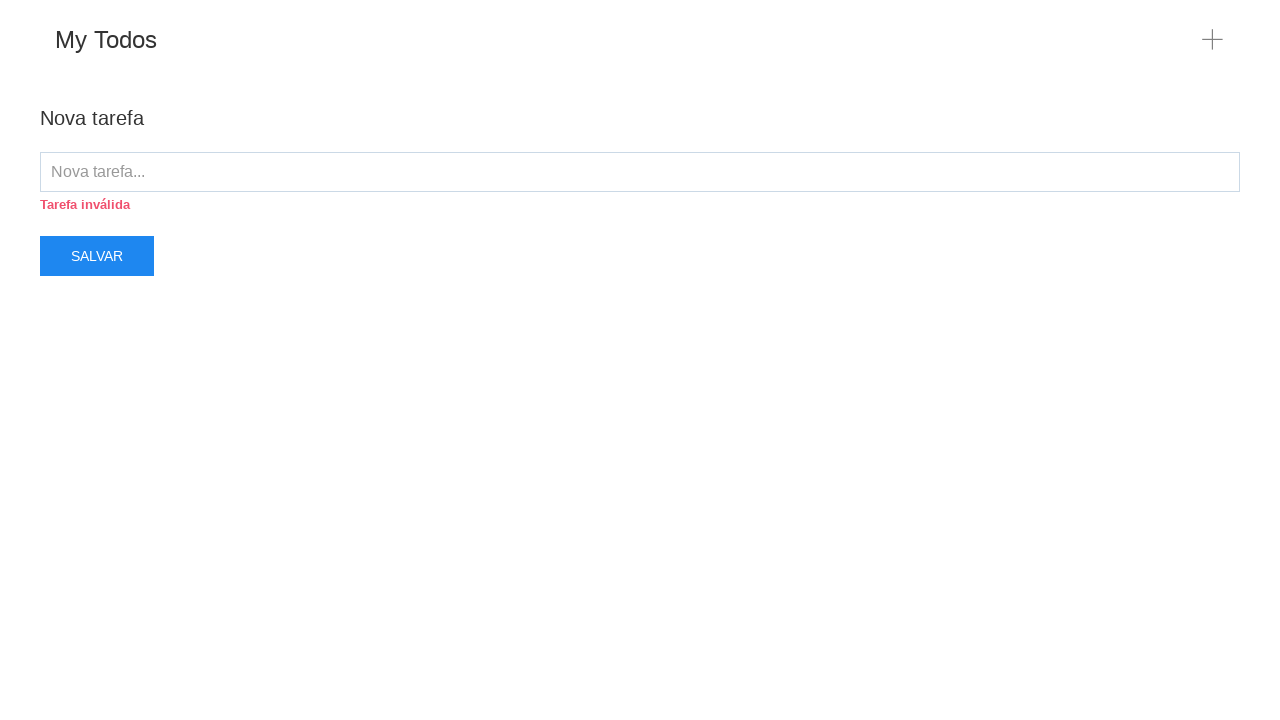

Waited for validation error message to appear
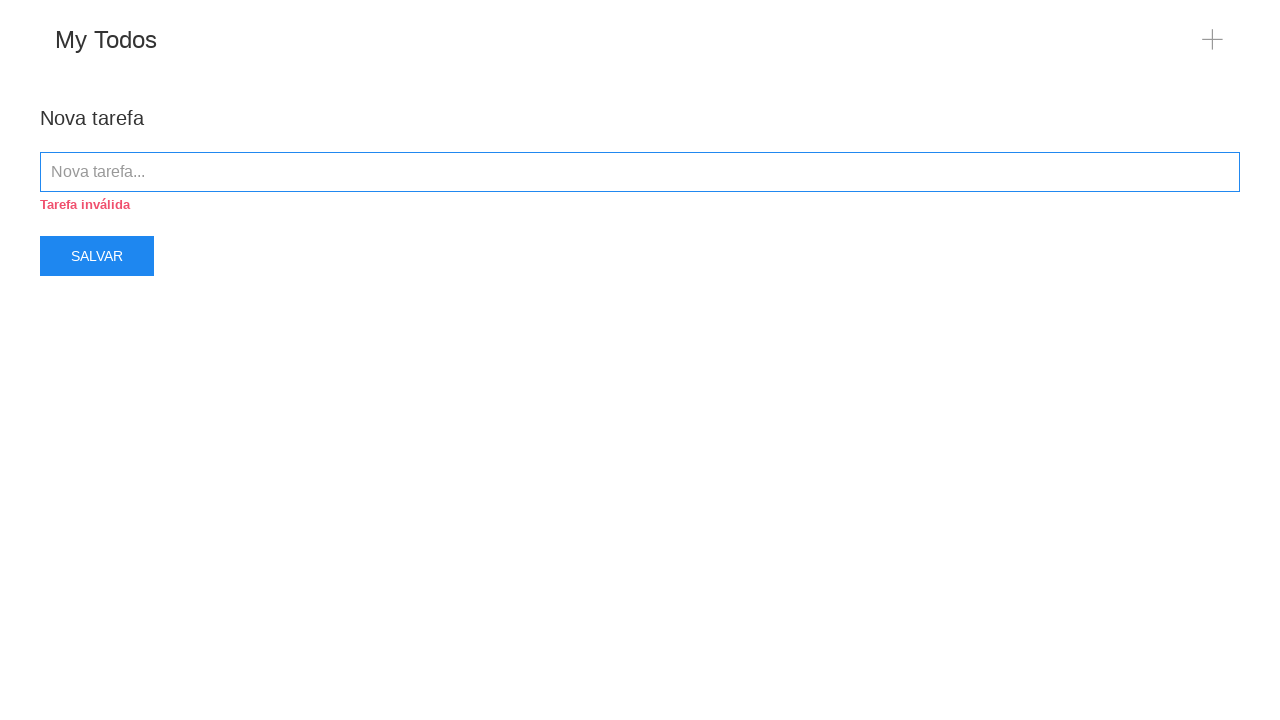

Located error message element
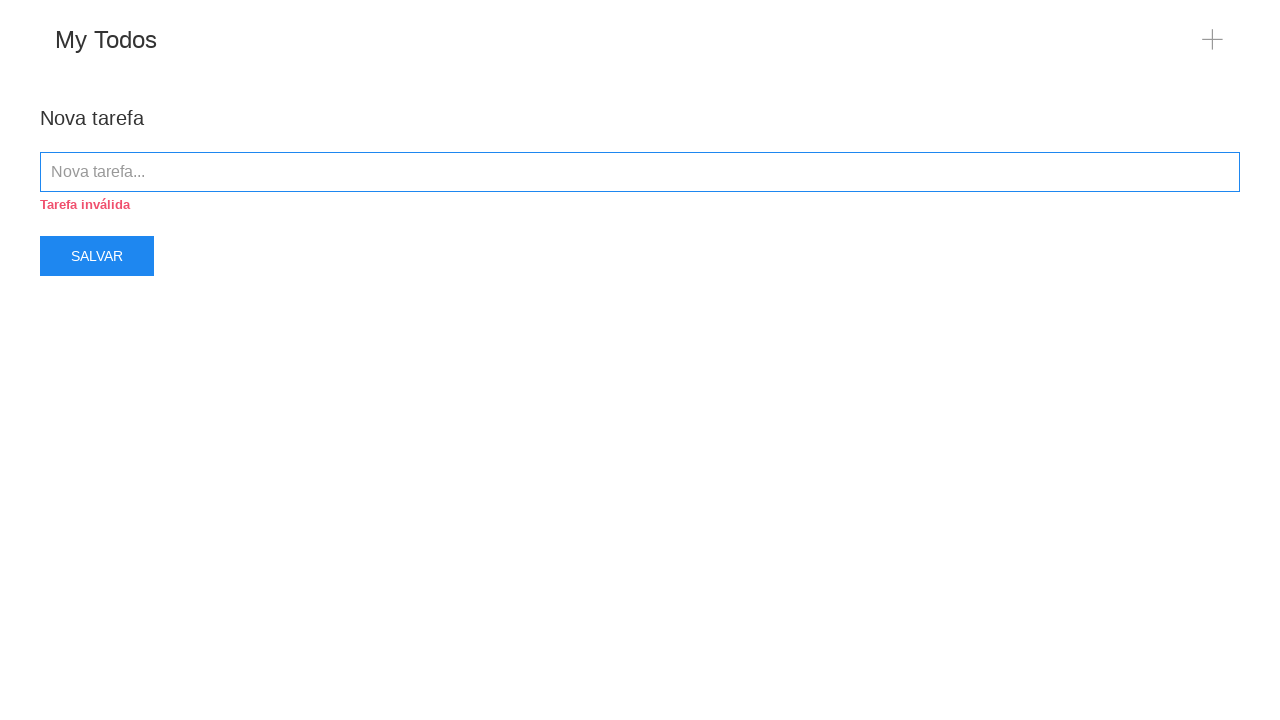

Verified error message contains 'Tarefa inválida'
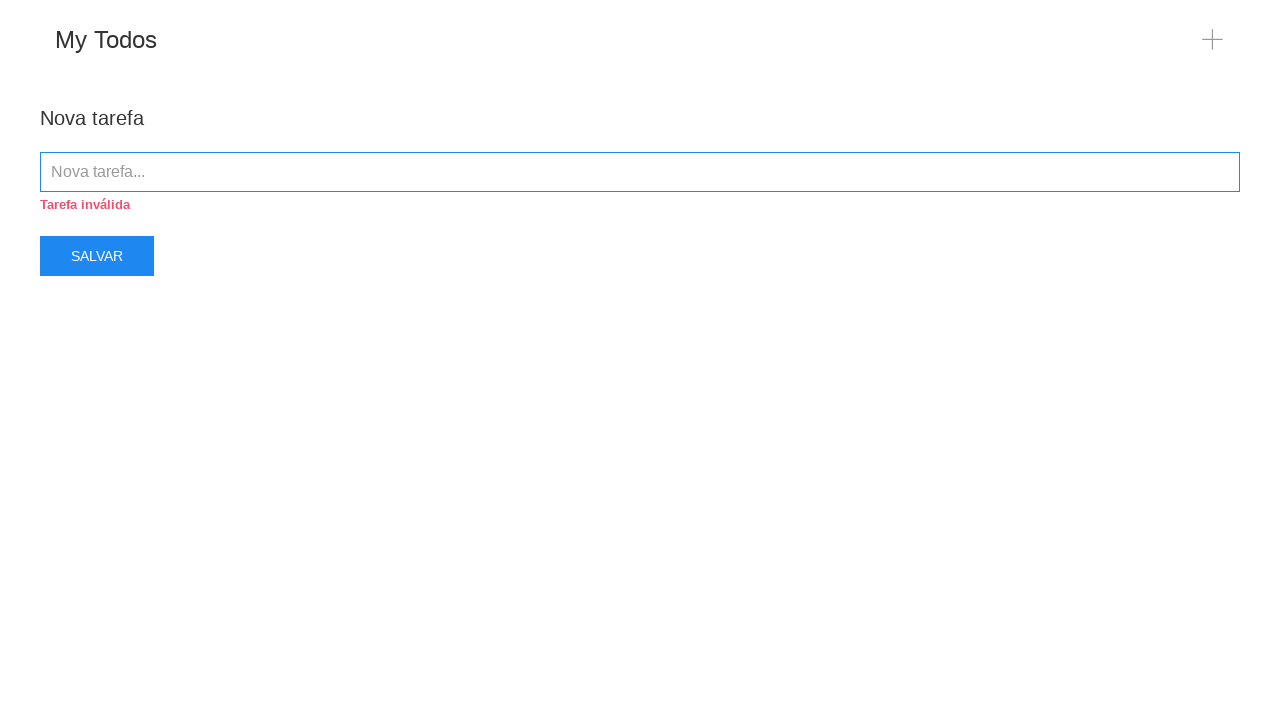

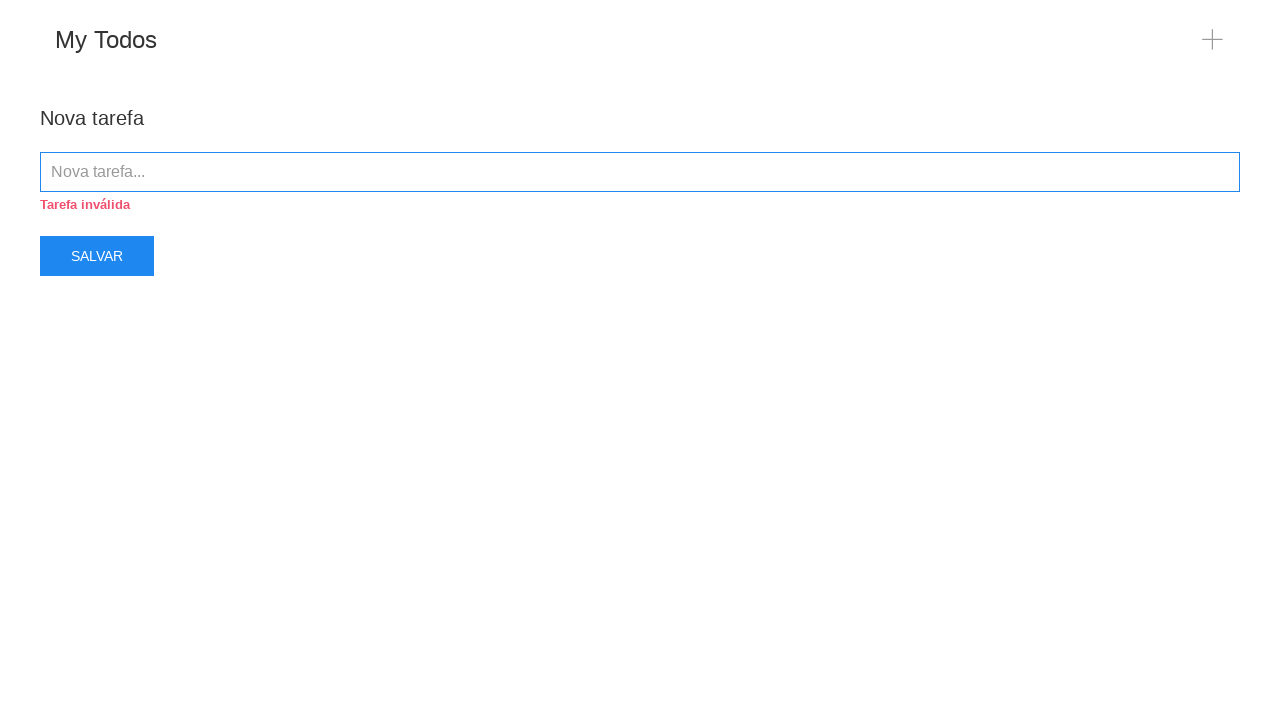